Tests registration form validation with invalid phone number that has fewer than required digits

Starting URL: https://alada.vn/tai-khoan/dang-ky.html

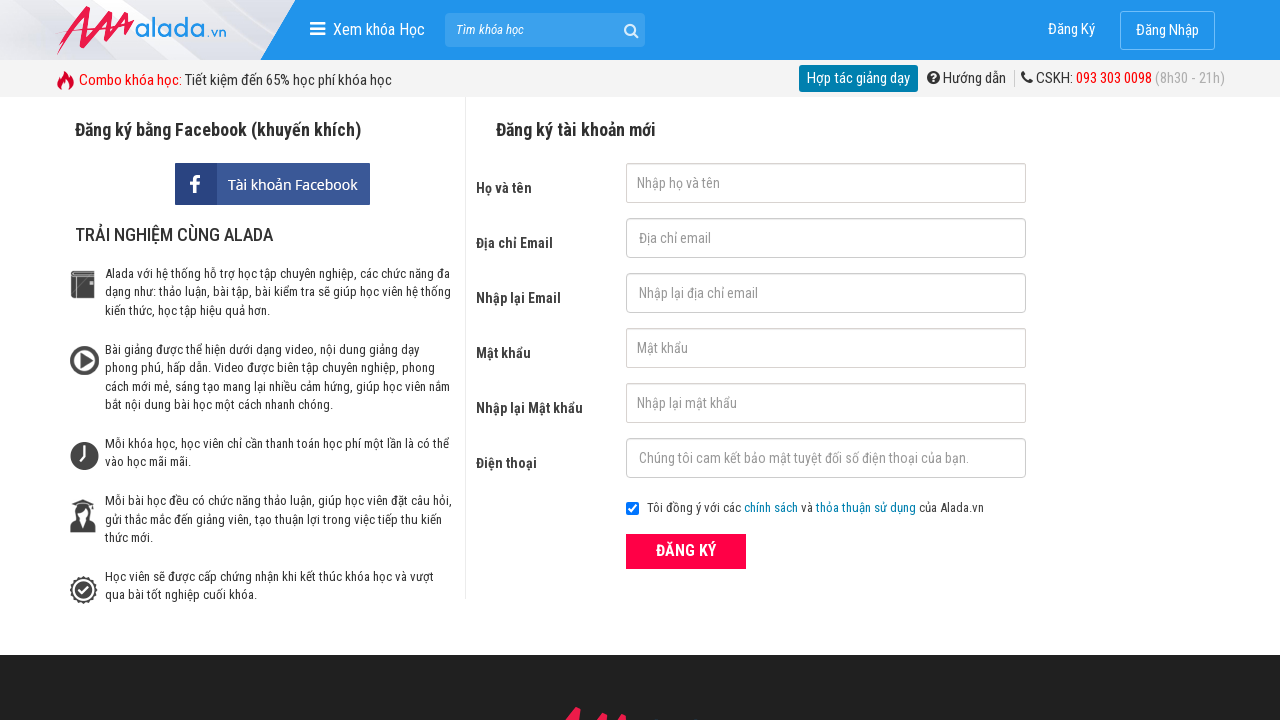

Filled first name field with 'Automation Test' on #txtFirstname
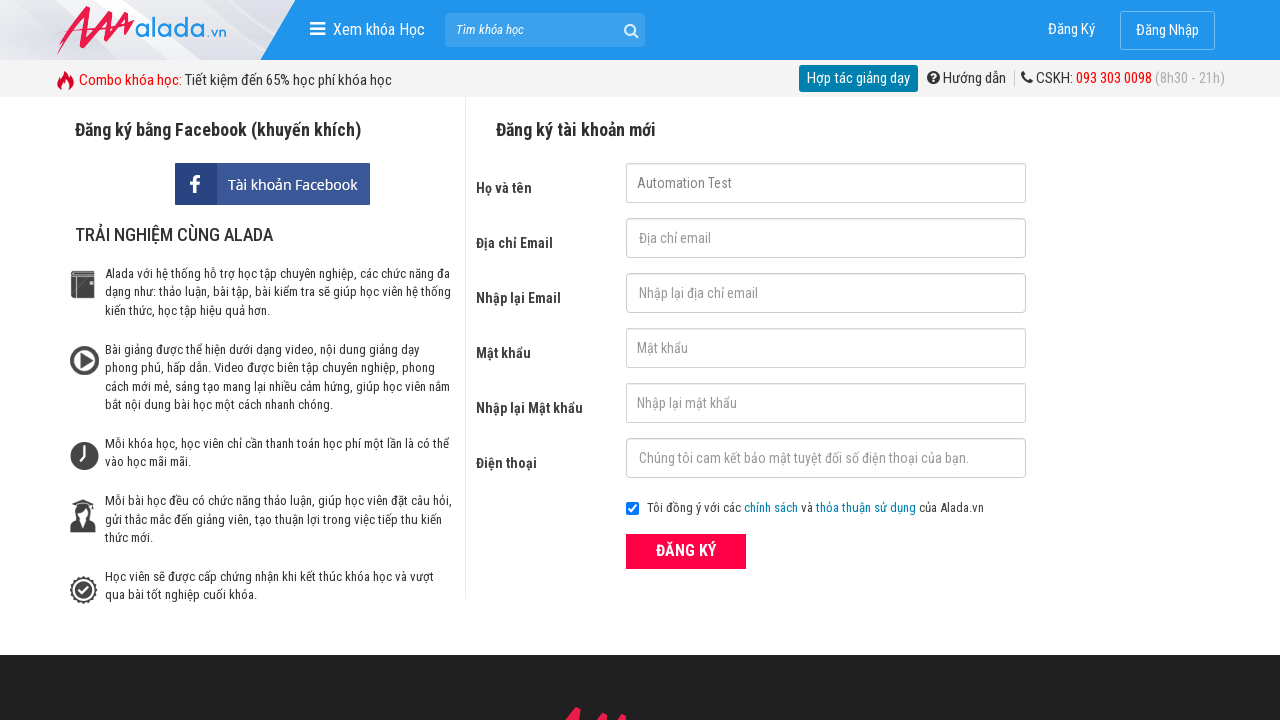

Filled email field with 'test@gmail.com' on #txtEmail
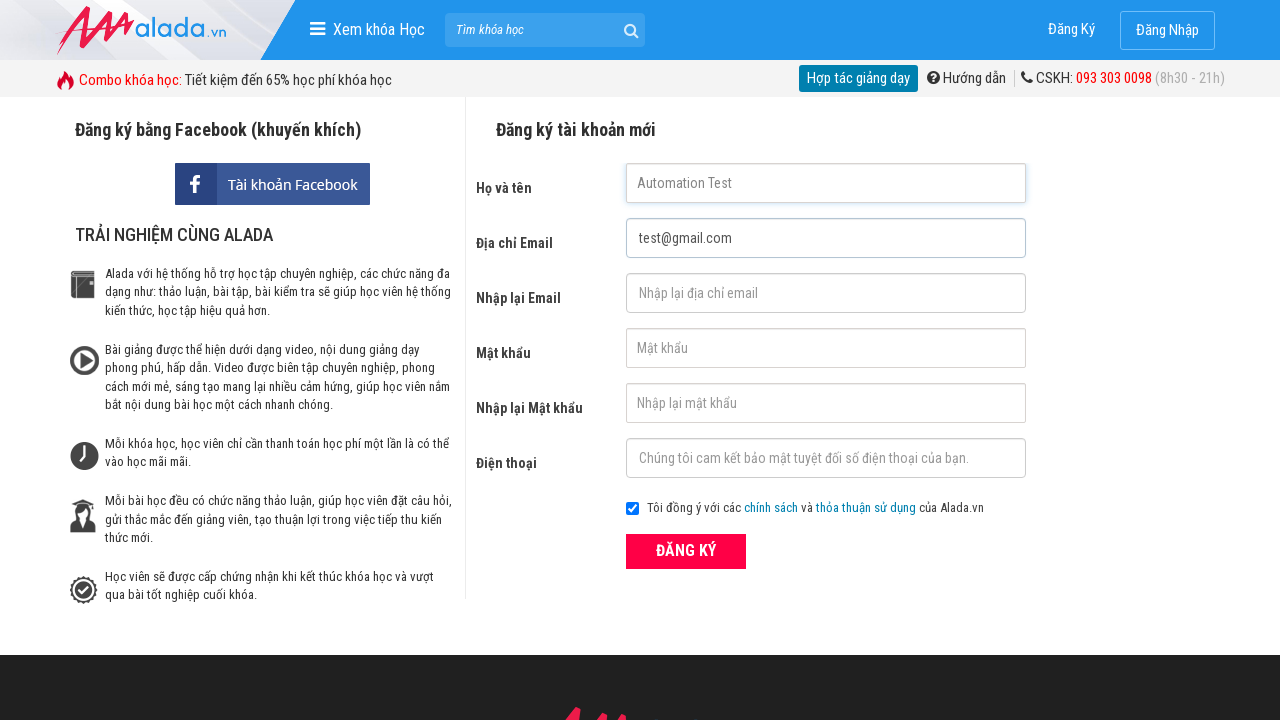

Filled confirm email field with 'test@gmail.com' on #txtCEmail
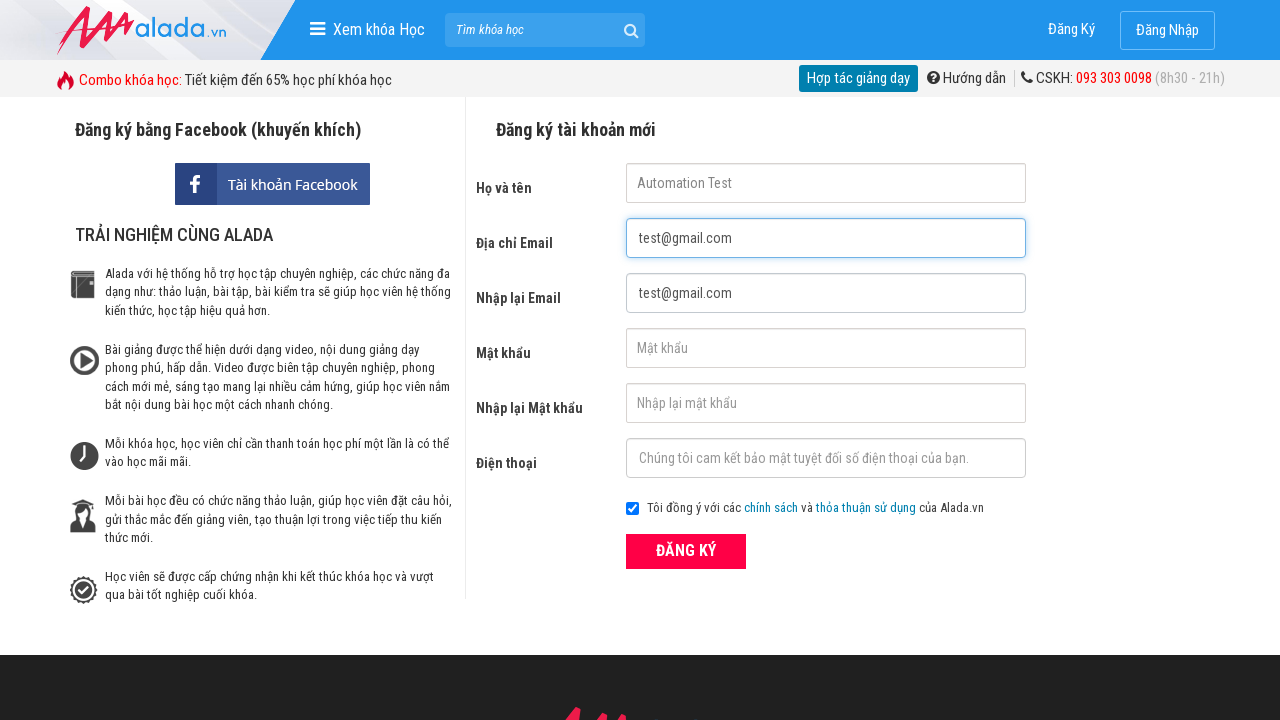

Filled password field with '123456' on #txtPassword
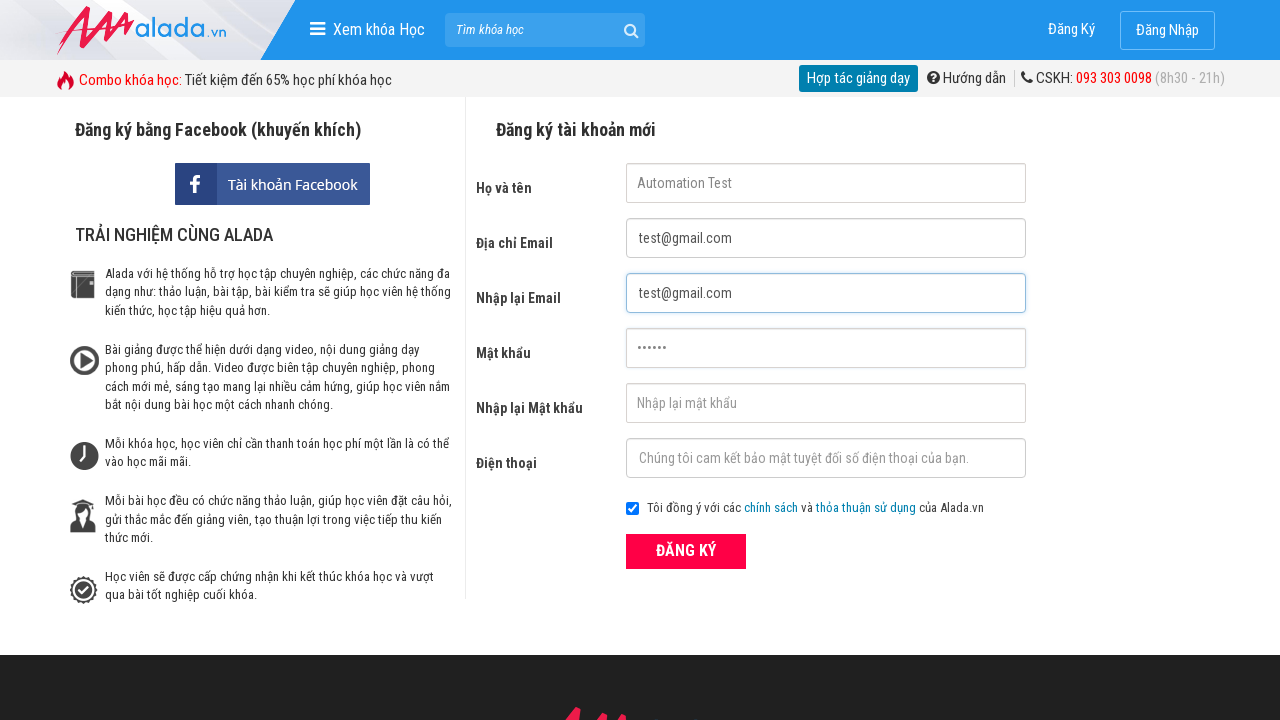

Filled confirm password field with '123456' on #txtCPassword
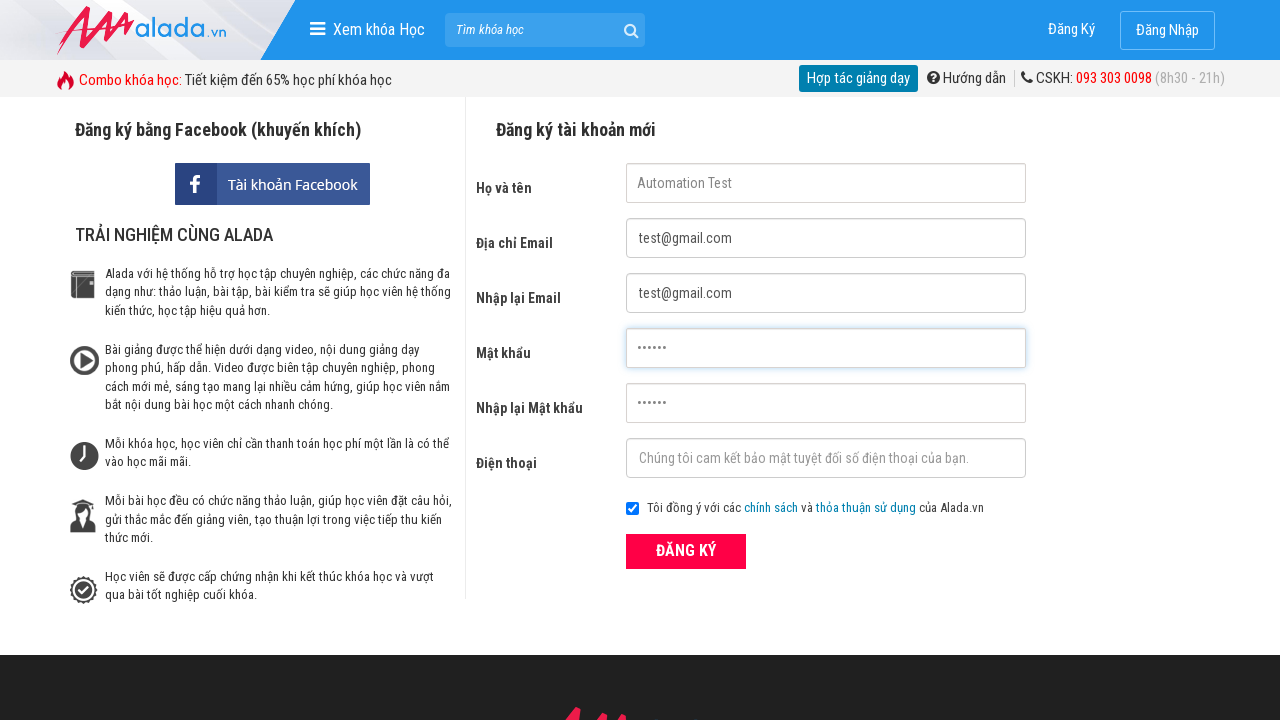

Filled phone field with invalid number '0977766' (fewer than required digits) on #txtPhone
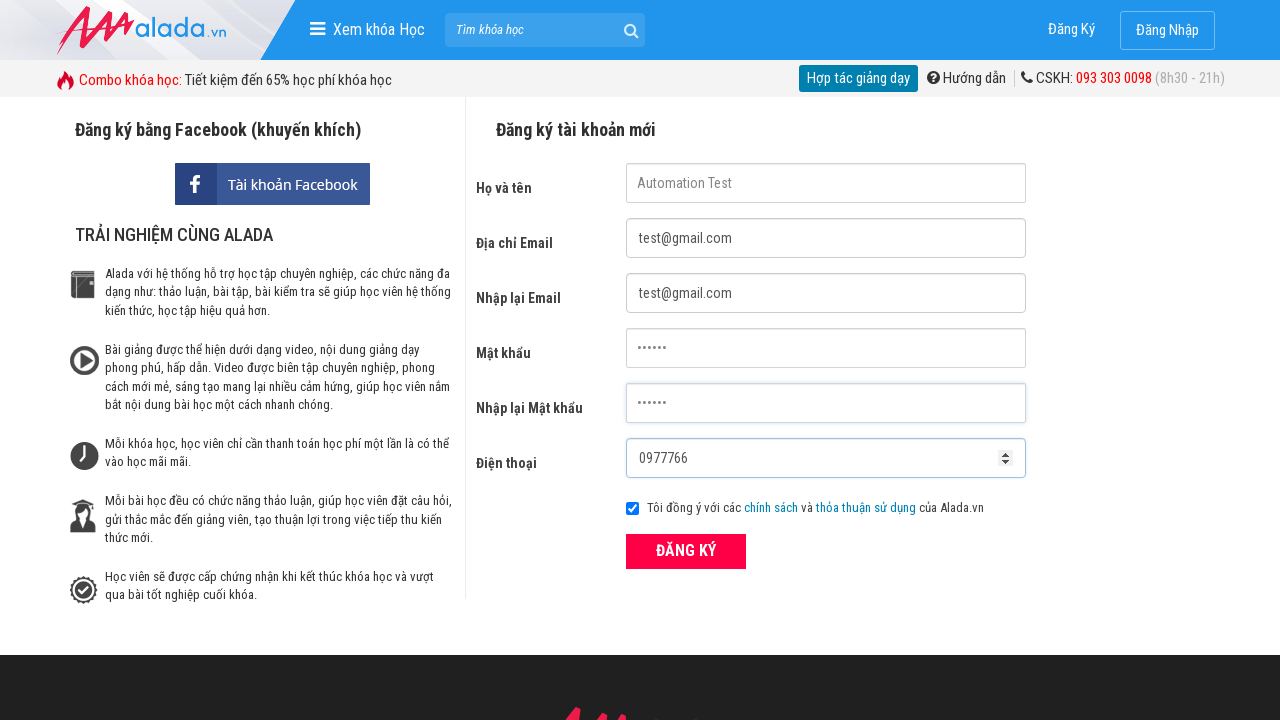

Clicked submit button to attempt registration at (686, 551) on button[type='submit']
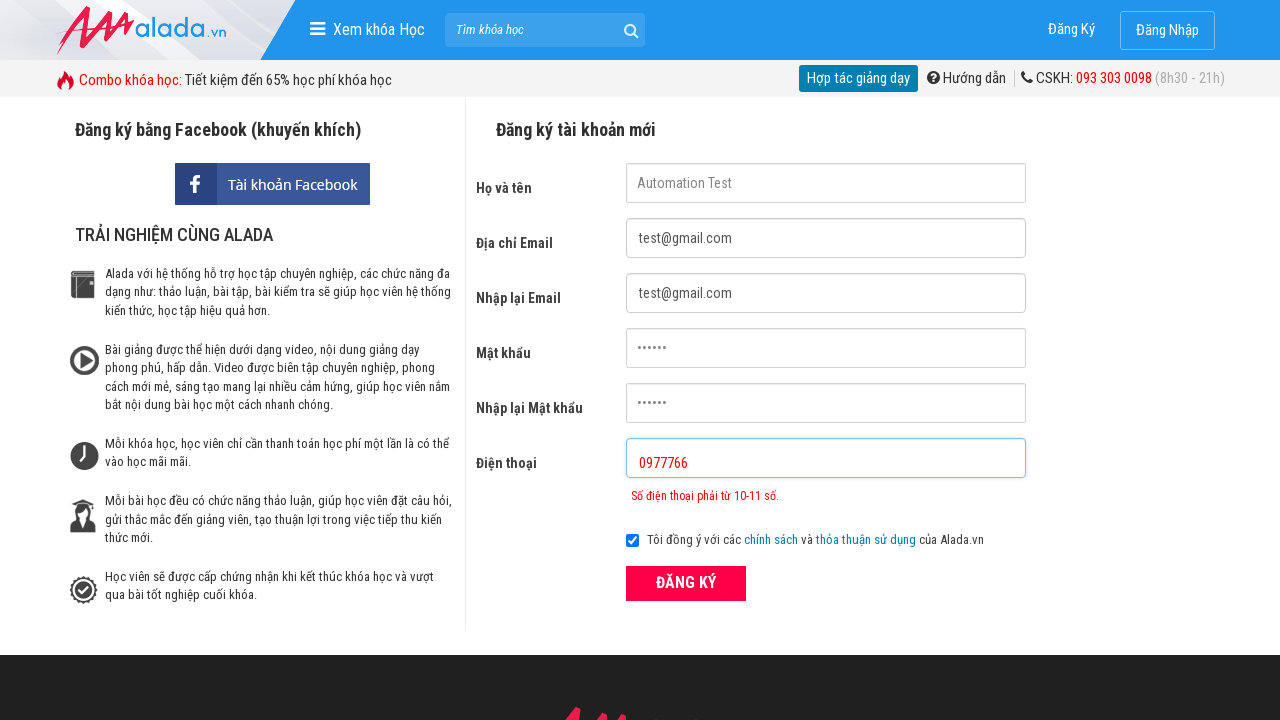

Phone validation error message appeared
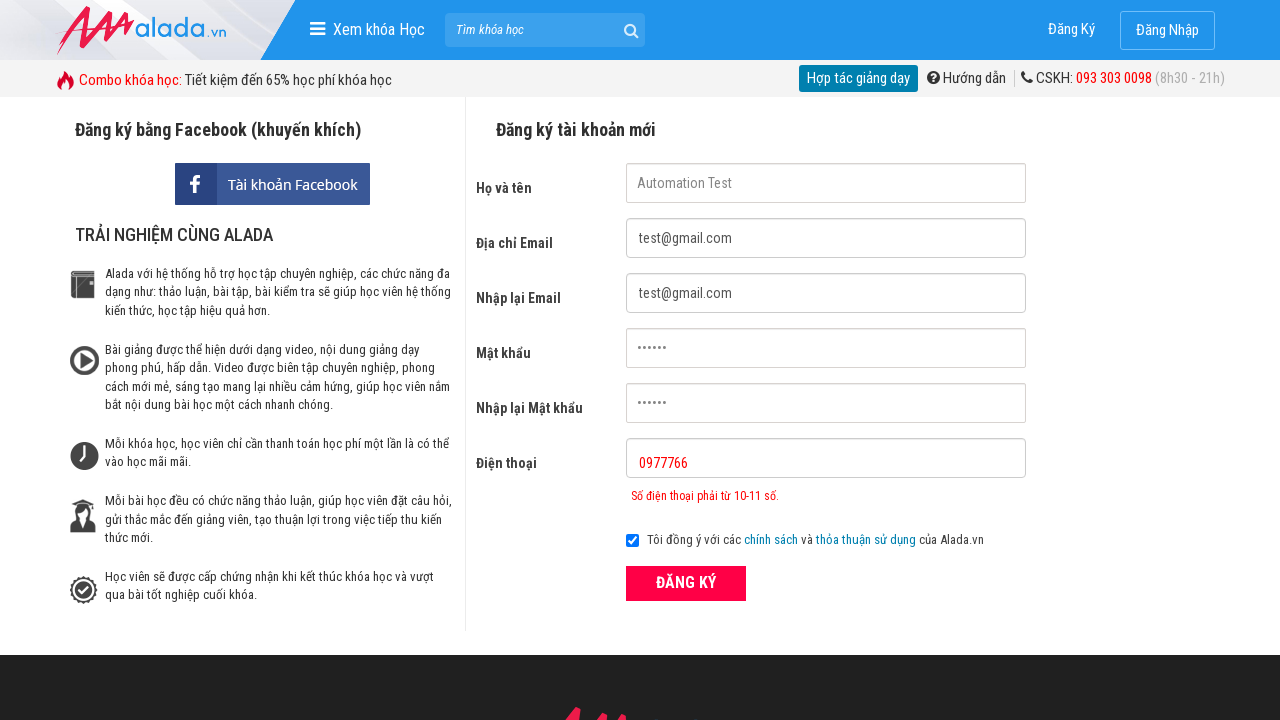

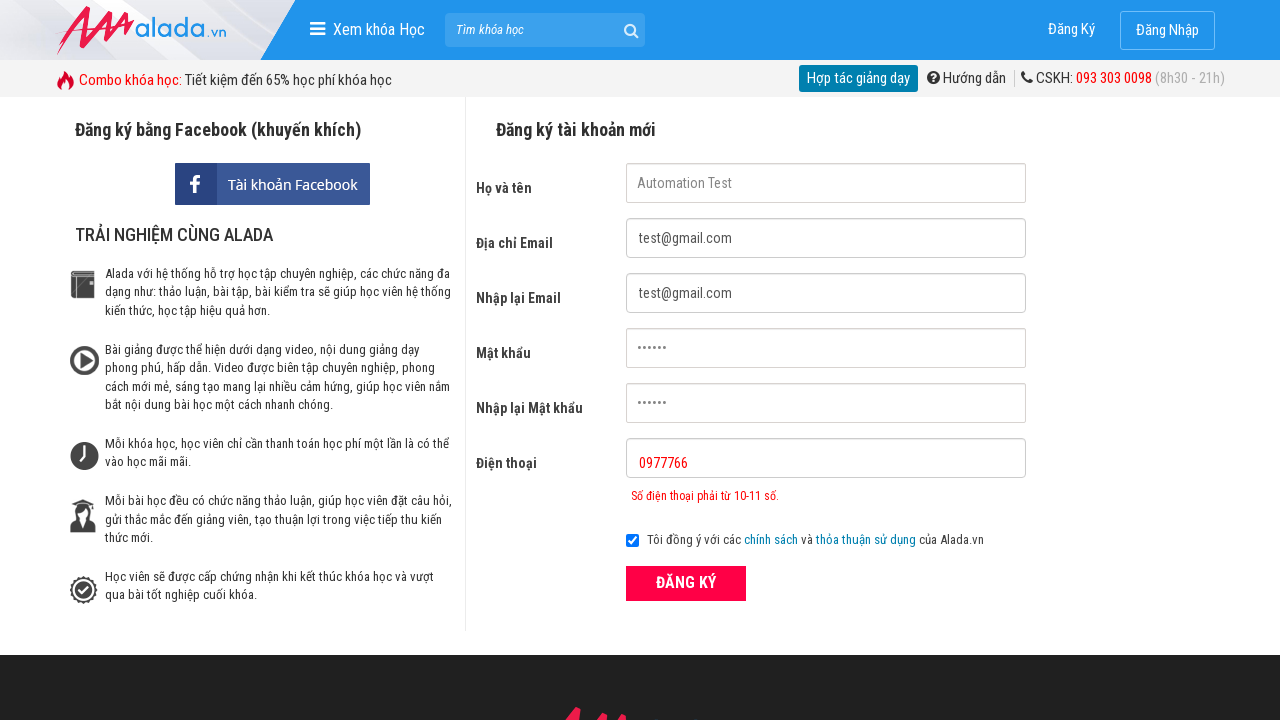